Verifies a PhotoAlbum production website by visiting multiple pages (home, login, register, discover, search) and checking that key UI elements are visible on each page.

Starting URL: https://photographalbum.vercel.app

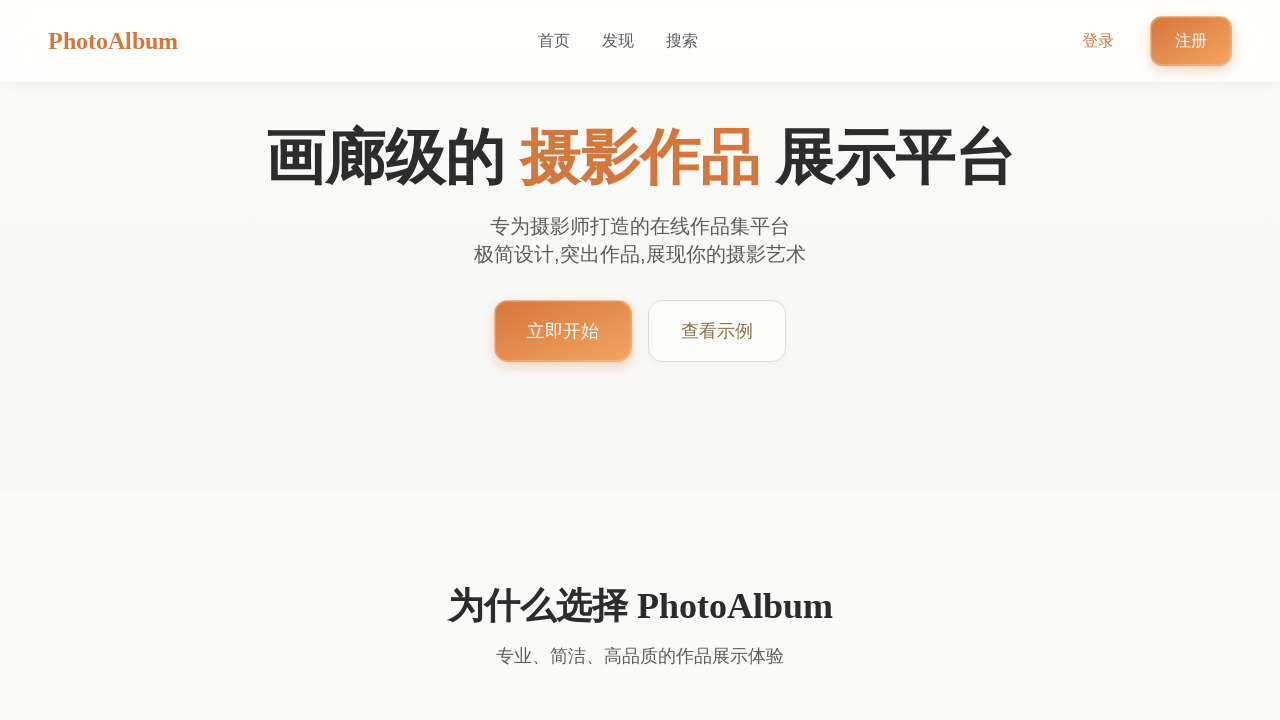

Home page network idle state reached
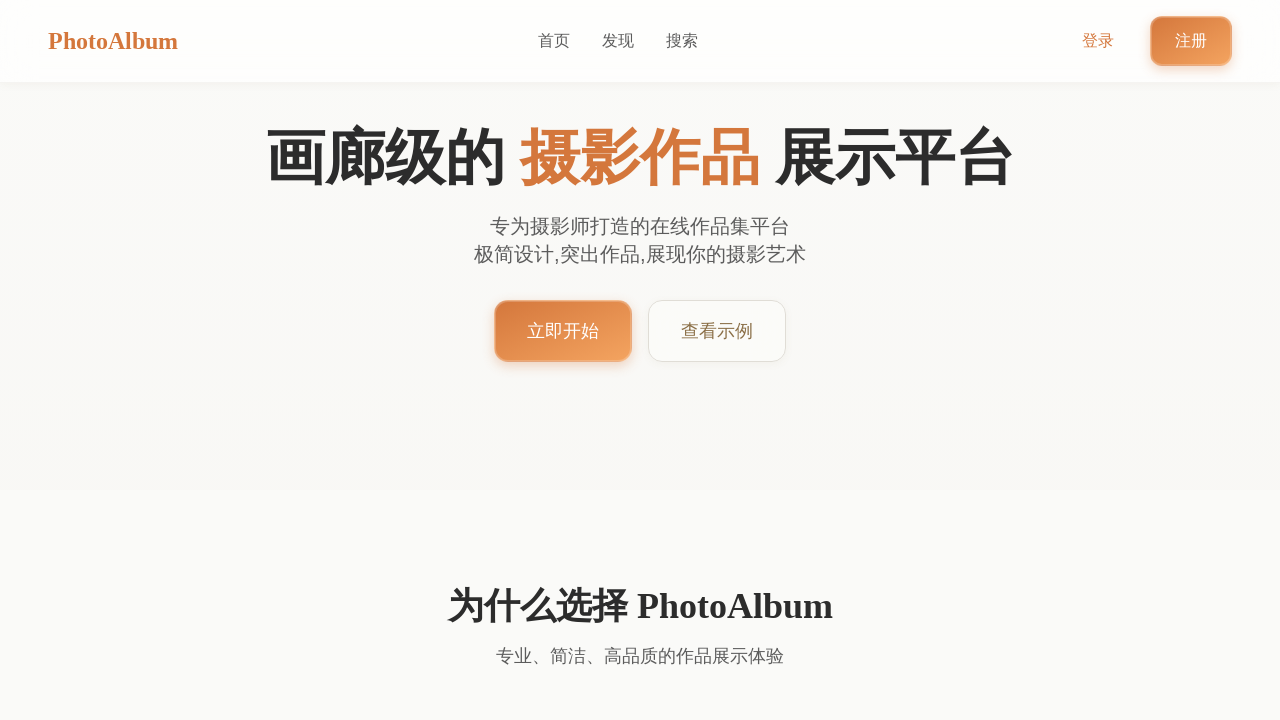

PhotoAlbum header text is visible on home page
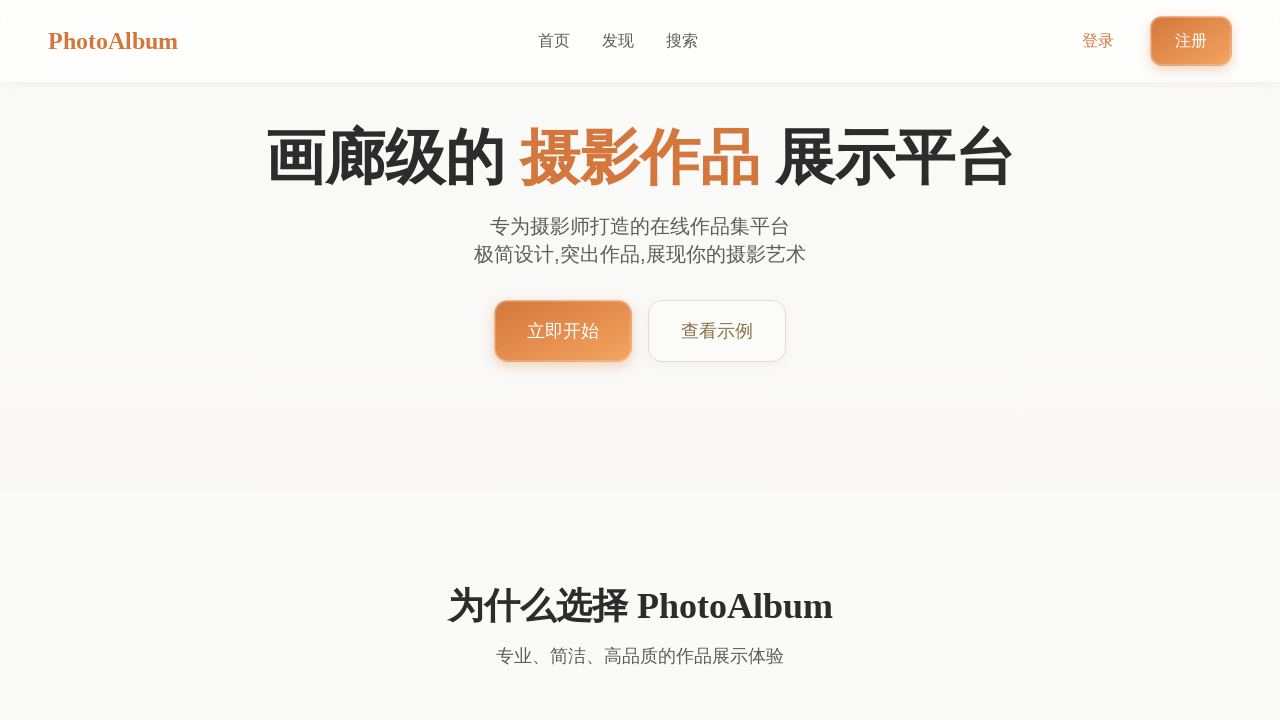

'立即开始' (Get Started) button is visible on home page
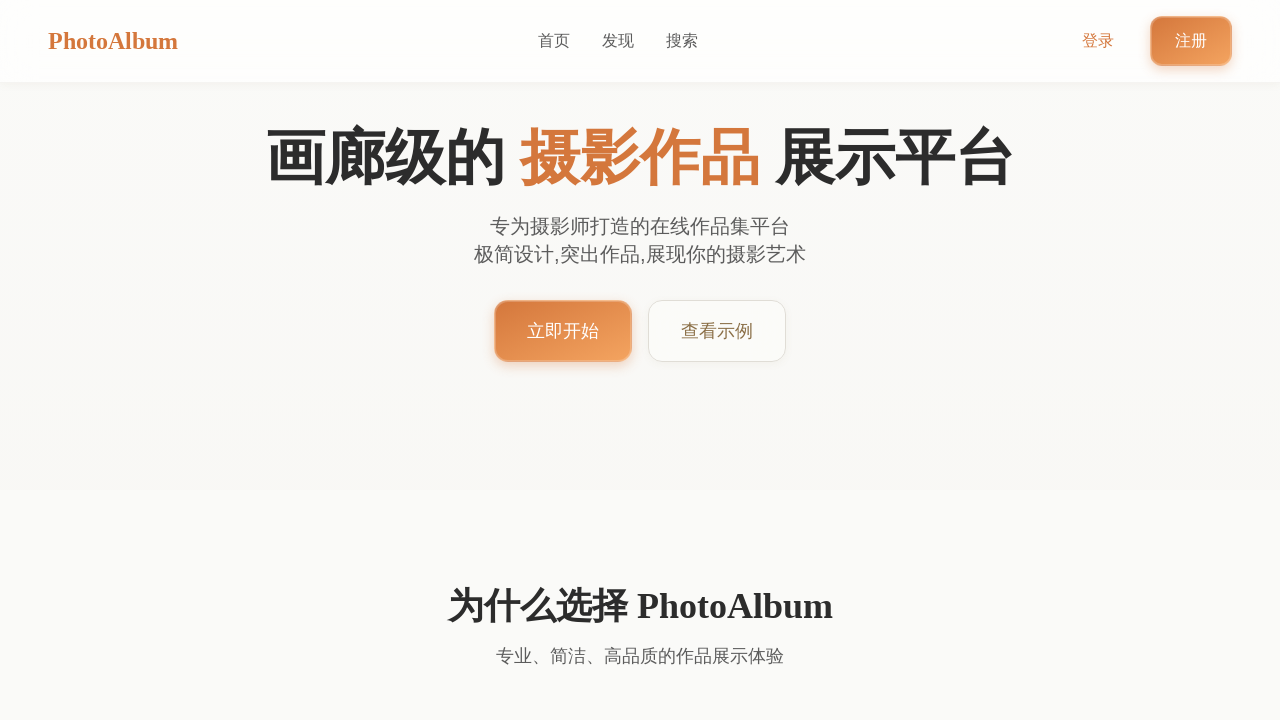

'发现' (Discover) navigation link is visible on home page
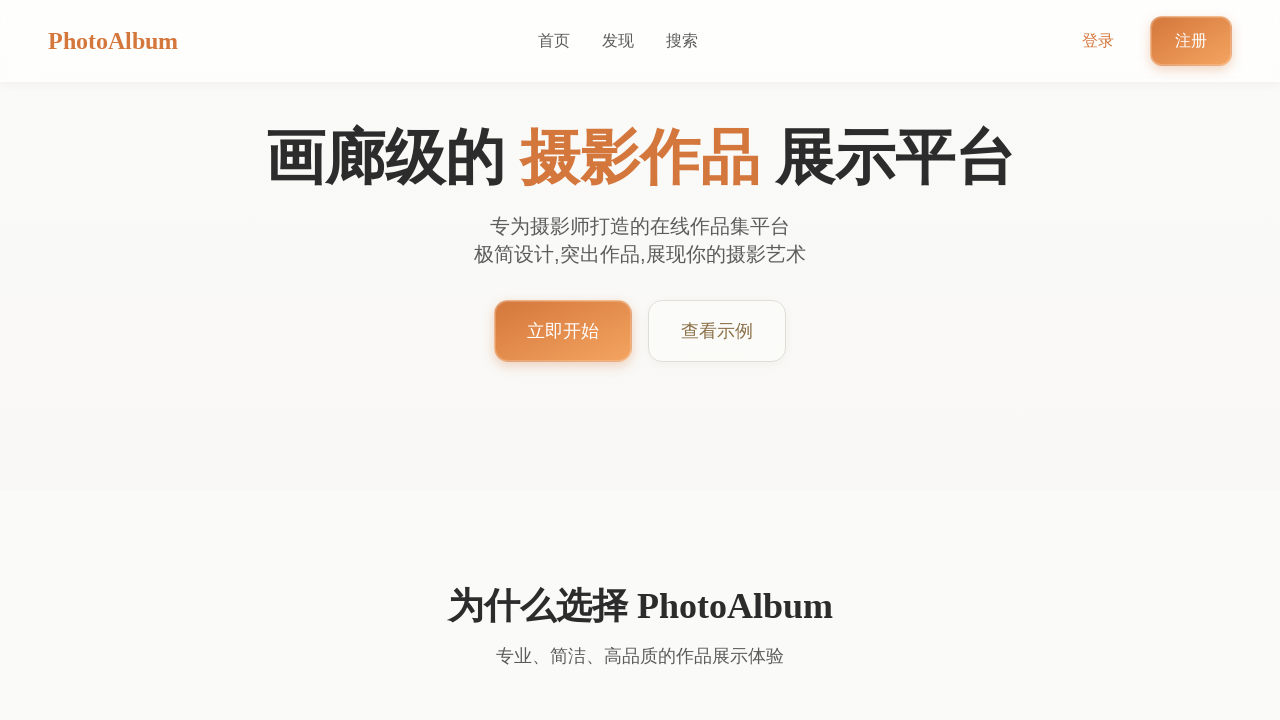

Navigated to login page
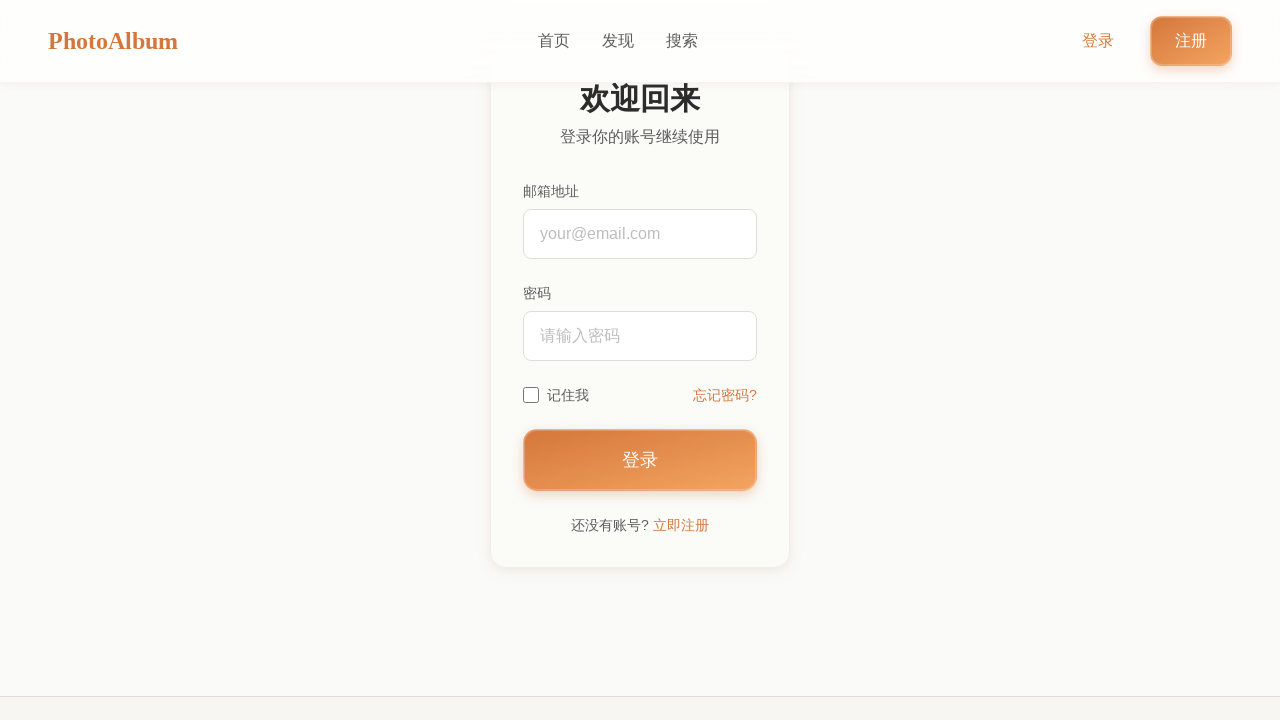

Login page network idle state reached
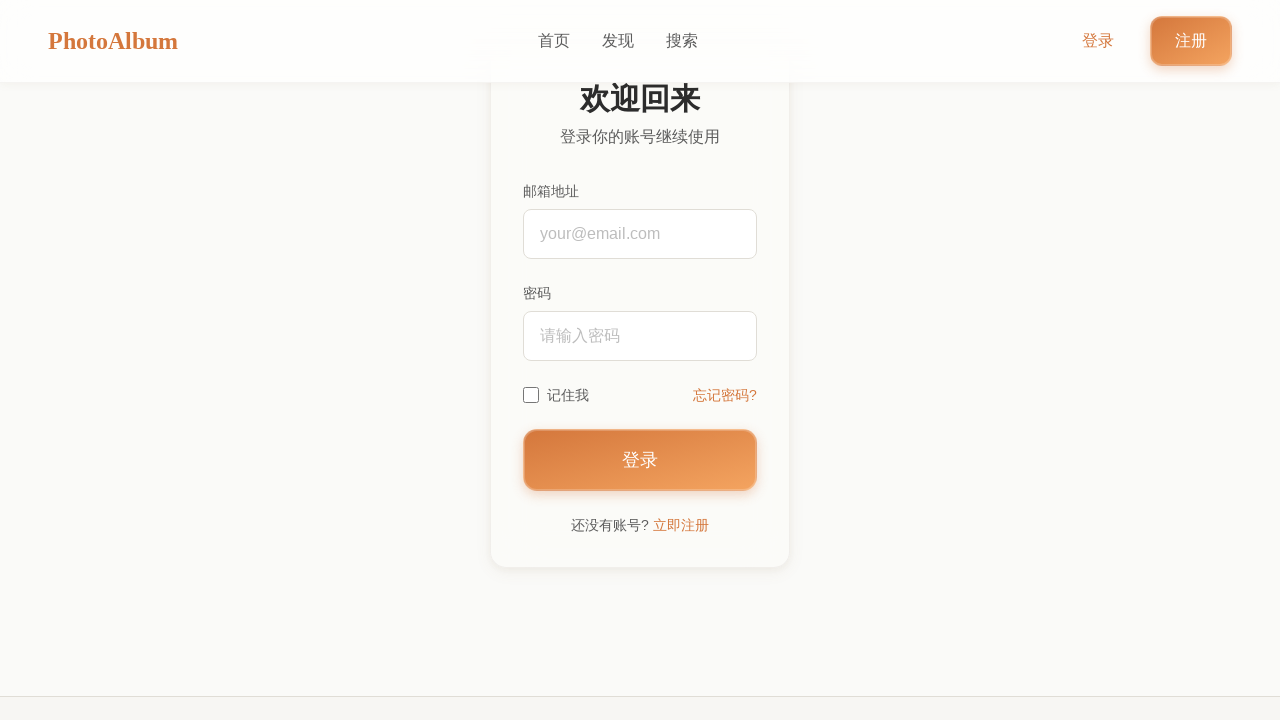

'登录' (Login) heading is visible on login page
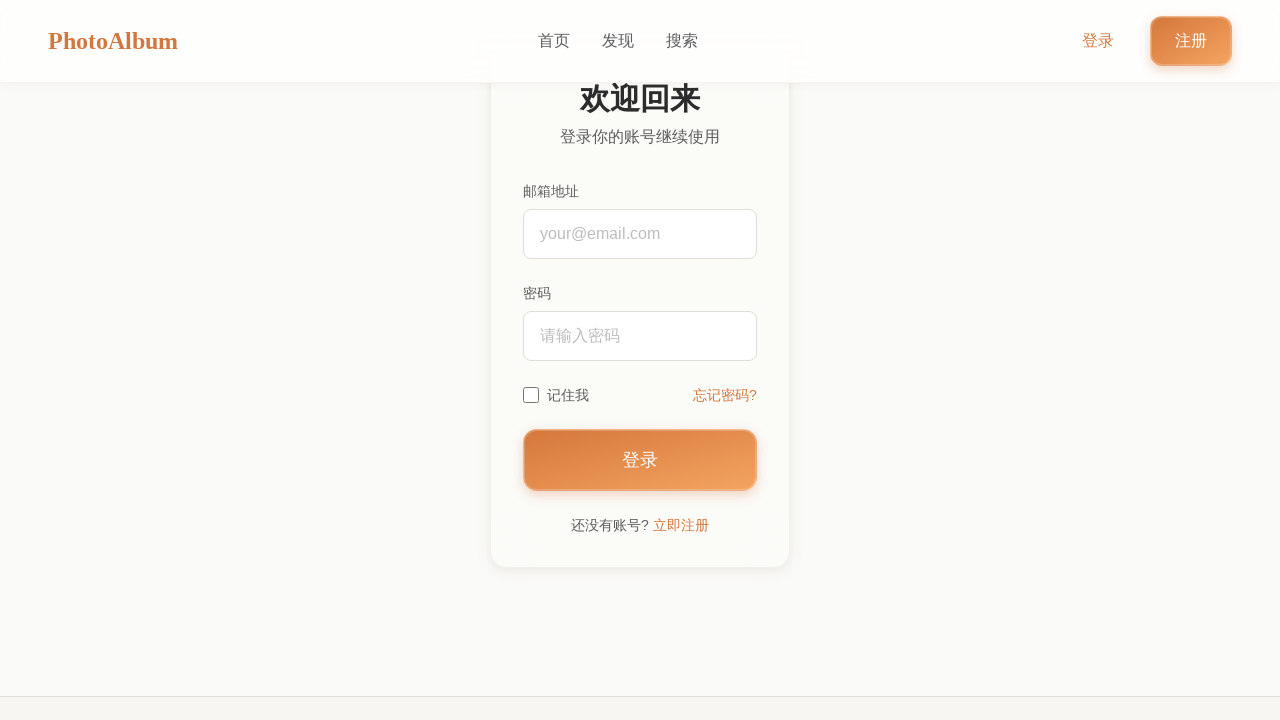

'邮箱' (Email) field label is visible on login page
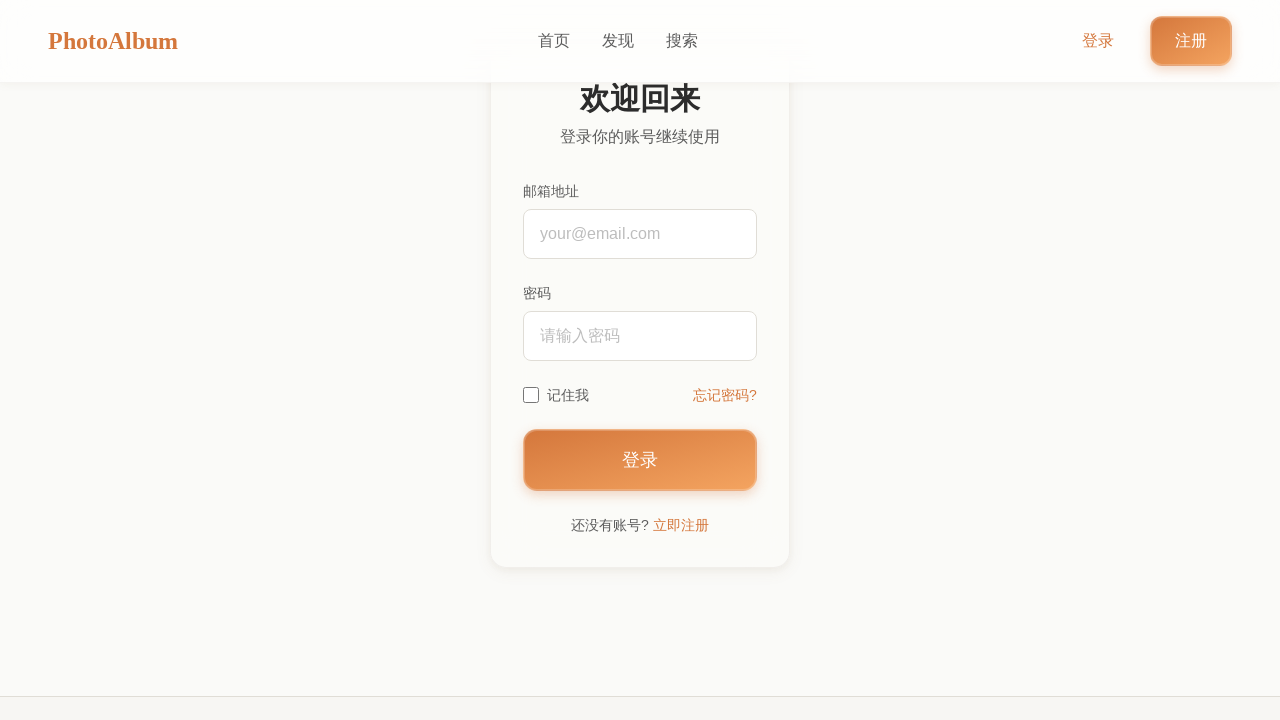

'密码' (Password) field label is visible on login page
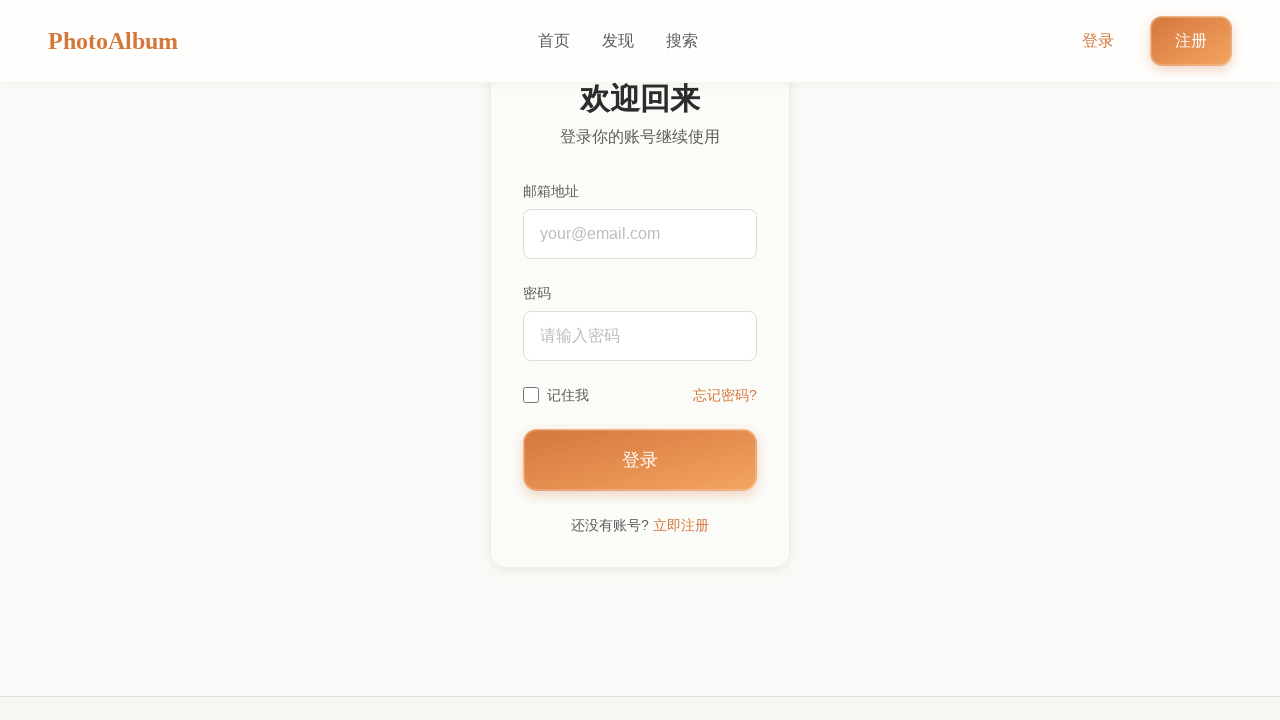

Navigated to register page
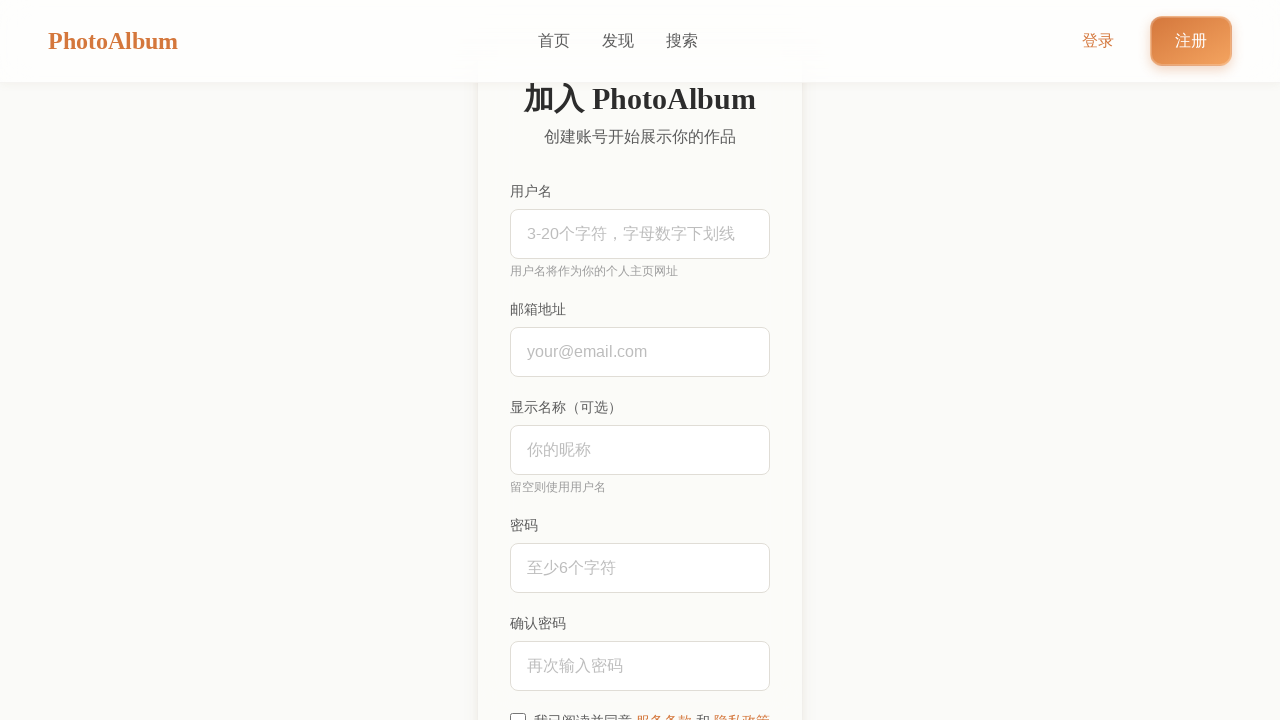

Register page network idle state reached
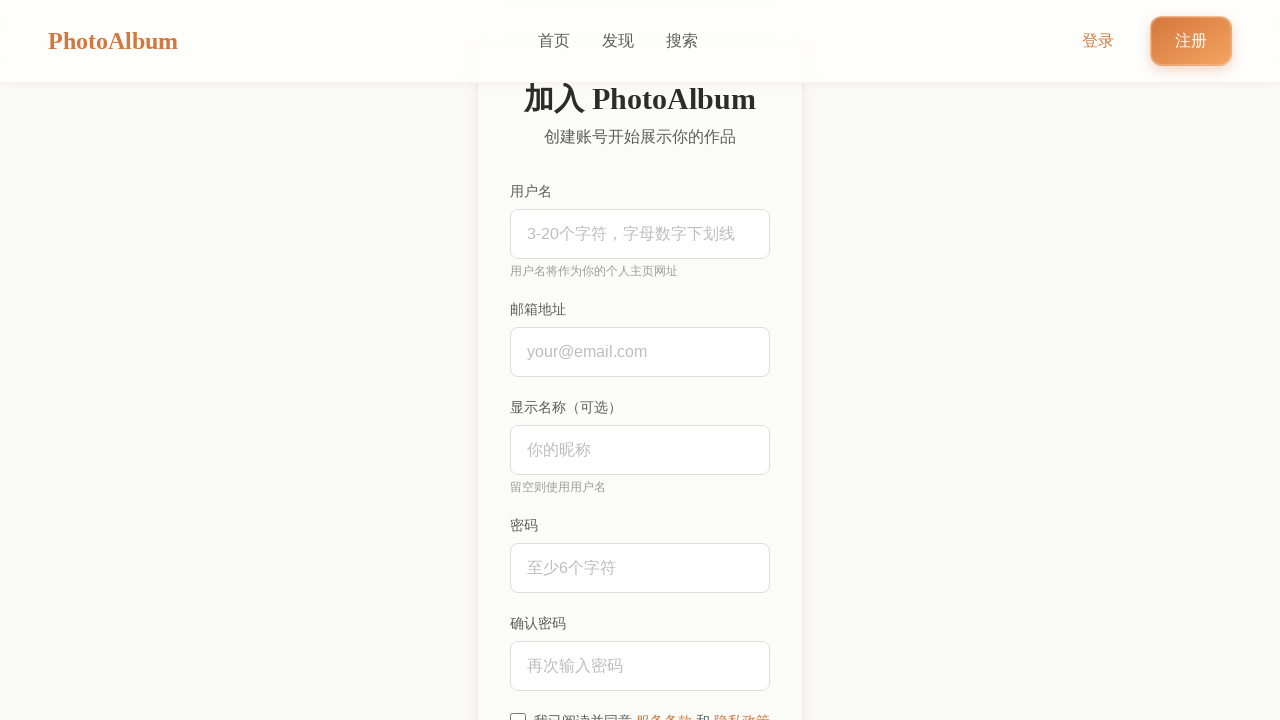

'注册' (Register) heading is visible on register page
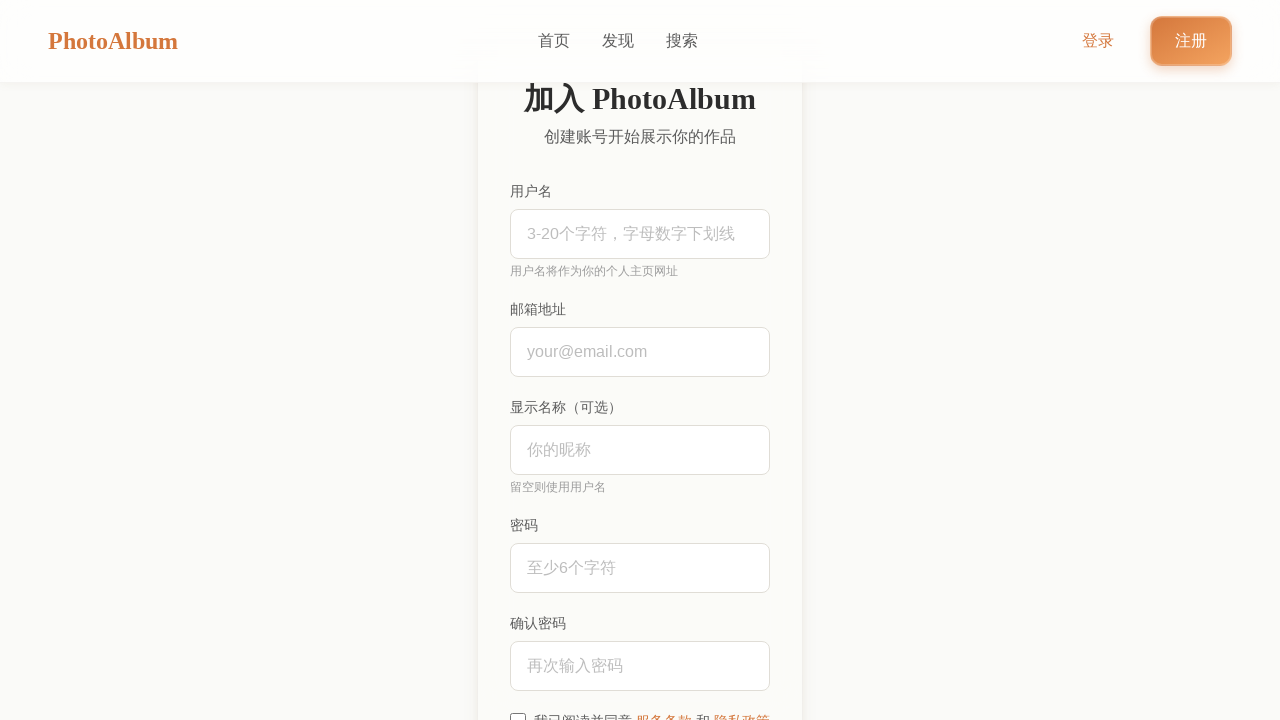

'用户名' (Username) field label is visible on register page
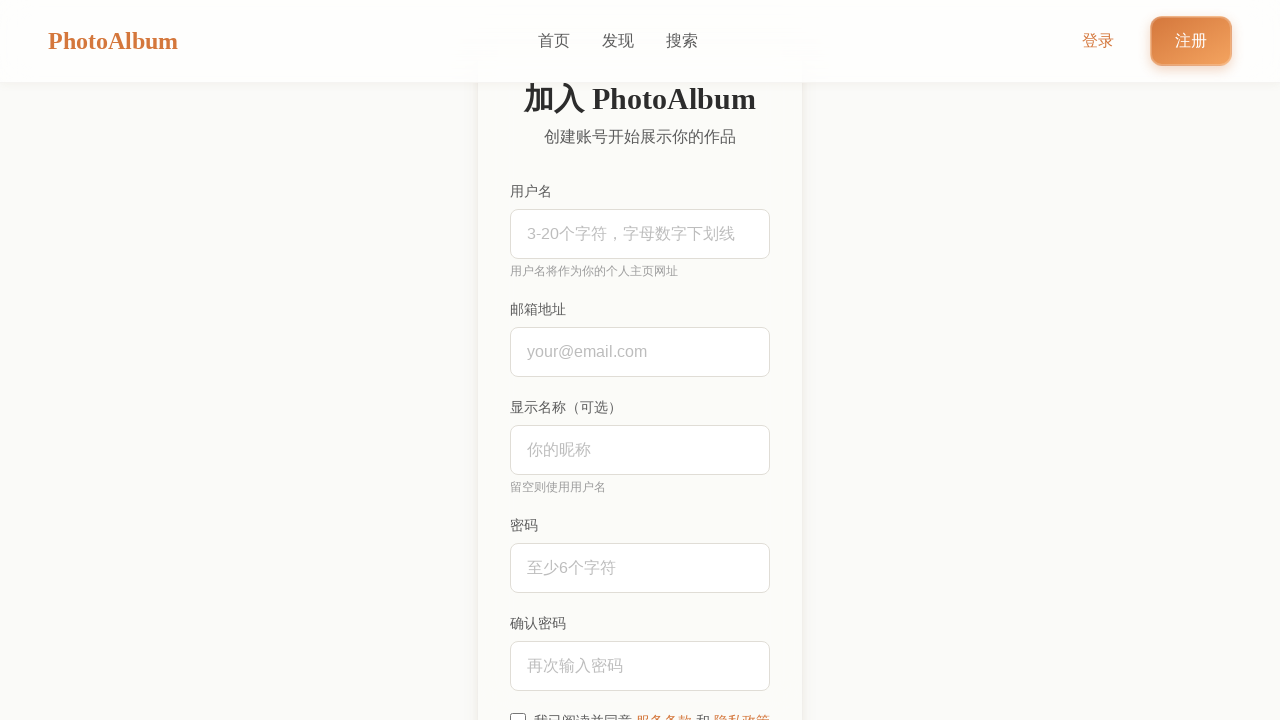

'邮箱' (Email) field label is visible on register page
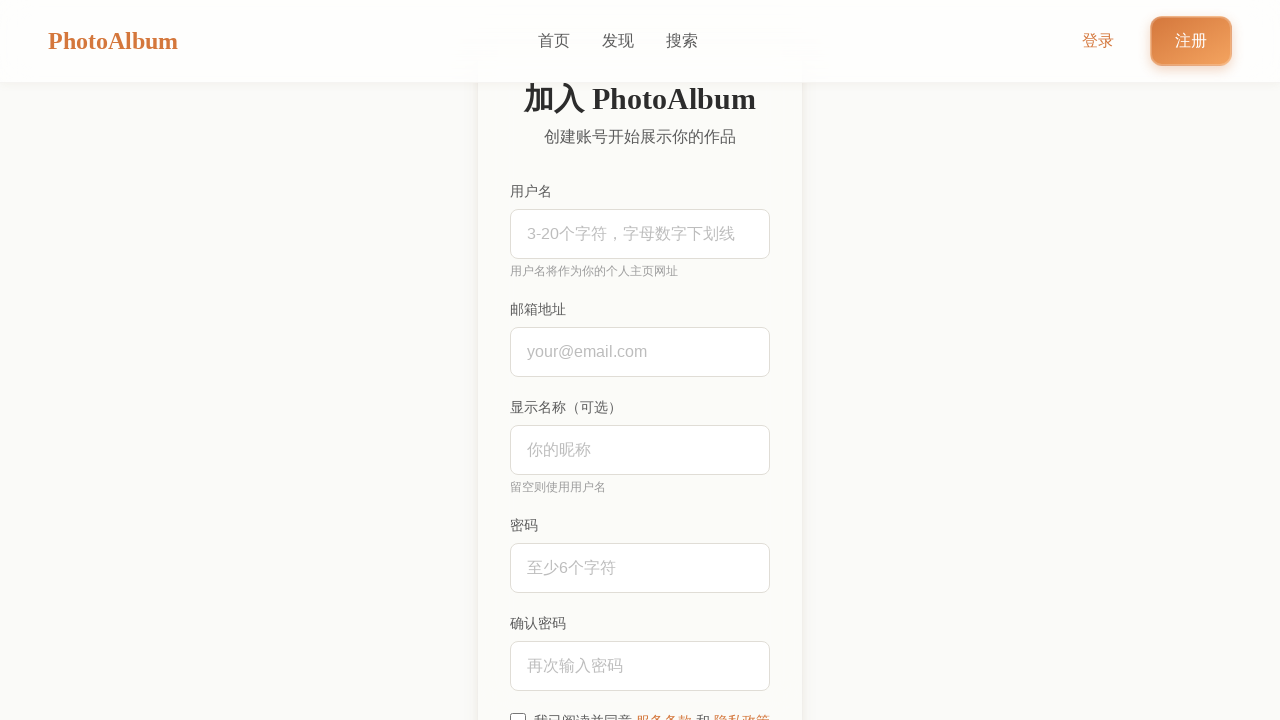

Navigated to discover page
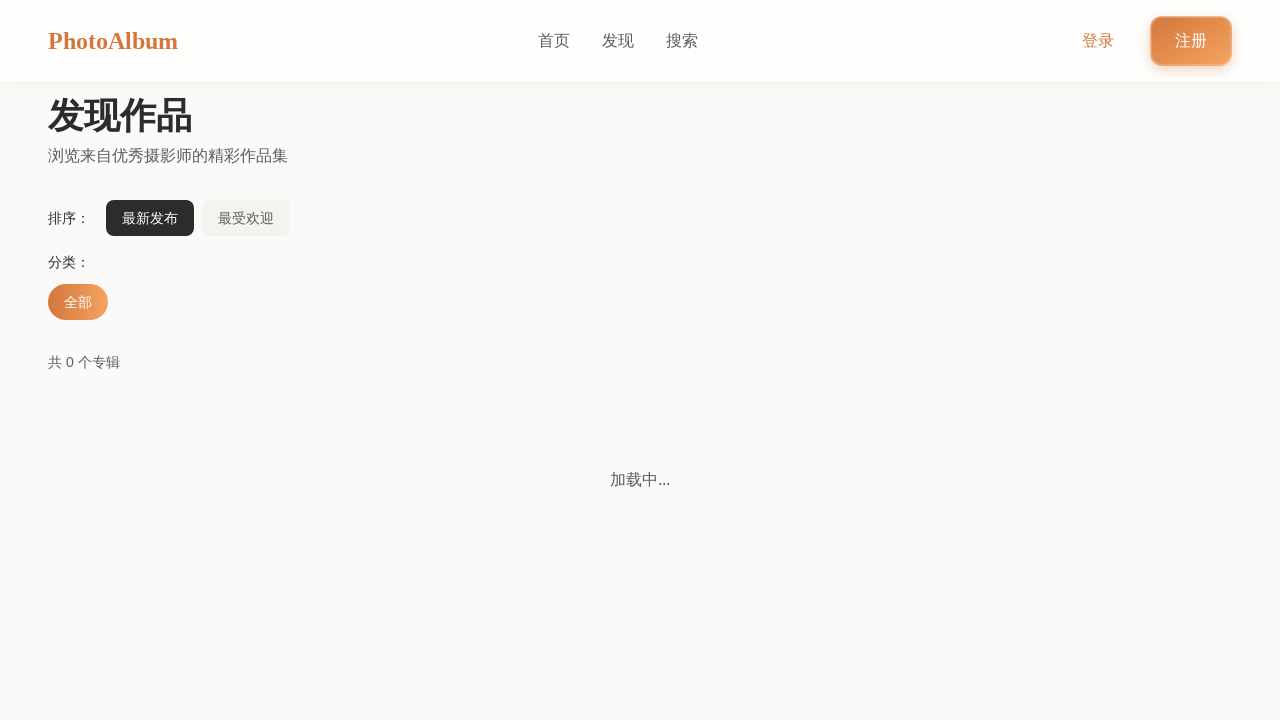

Discover page network idle state reached
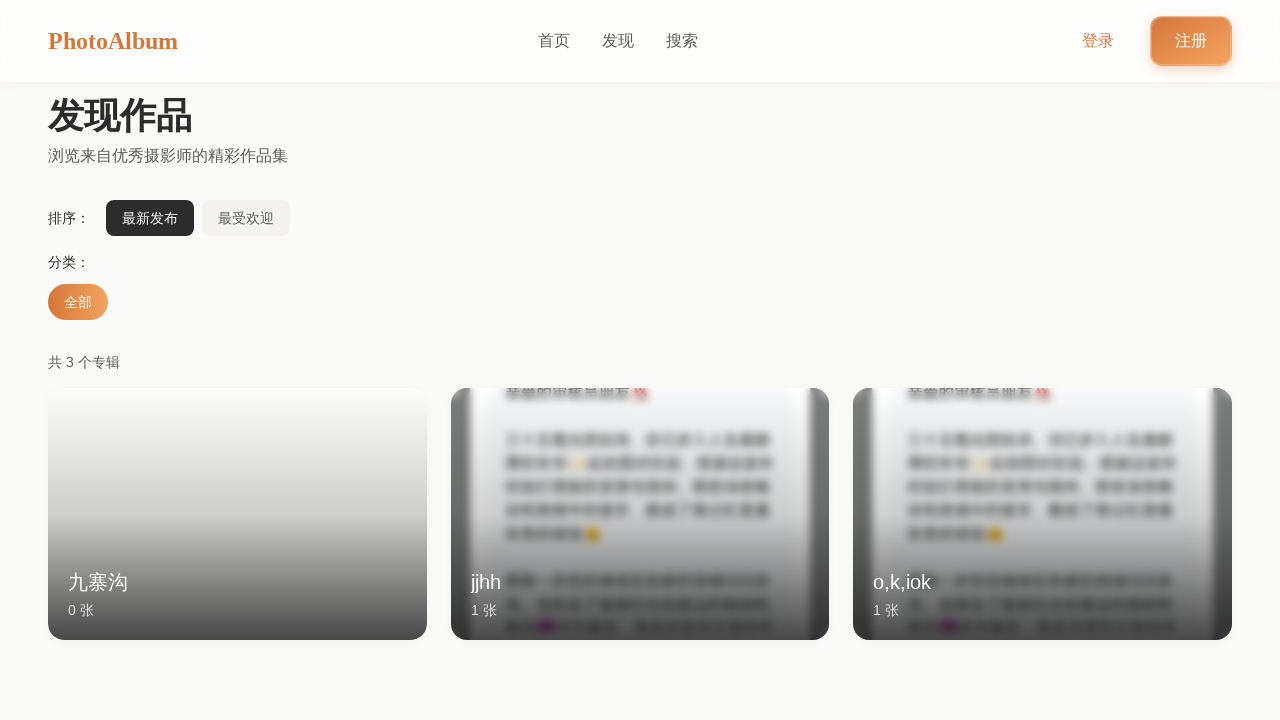

'发现' (Discover) heading is visible on discover page
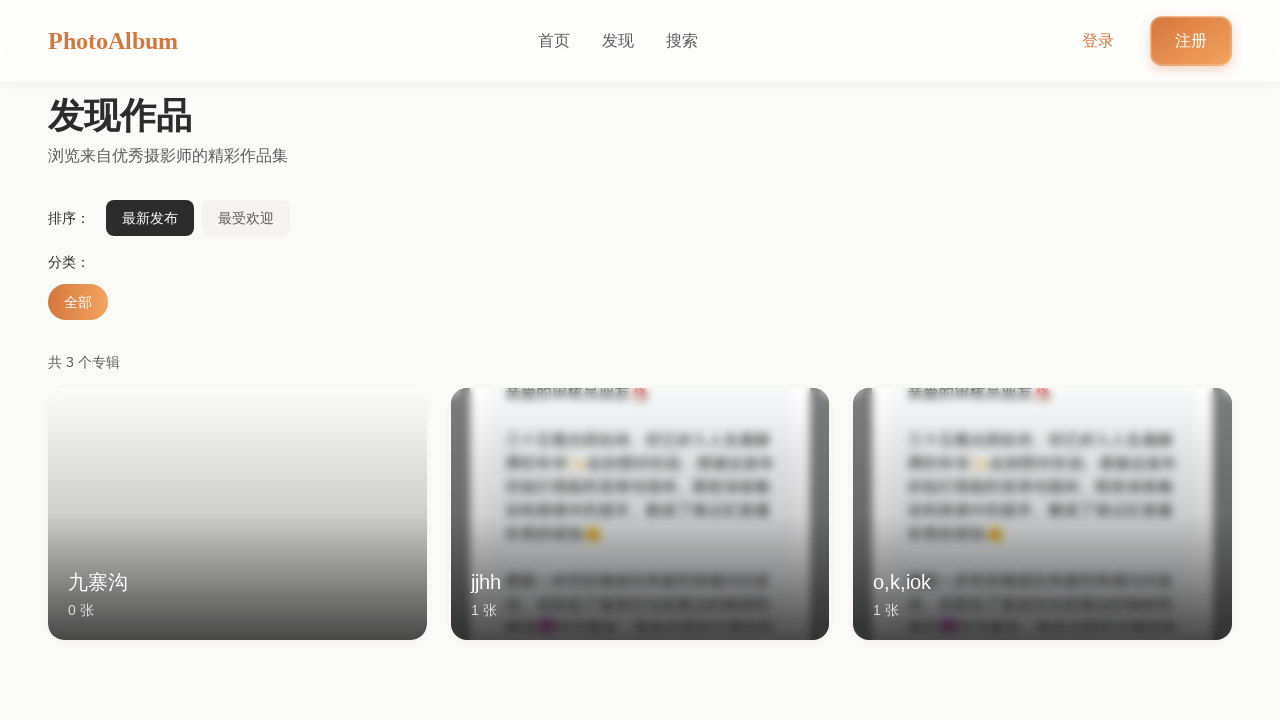

'最新' (Latest) filter tab is visible on discover page
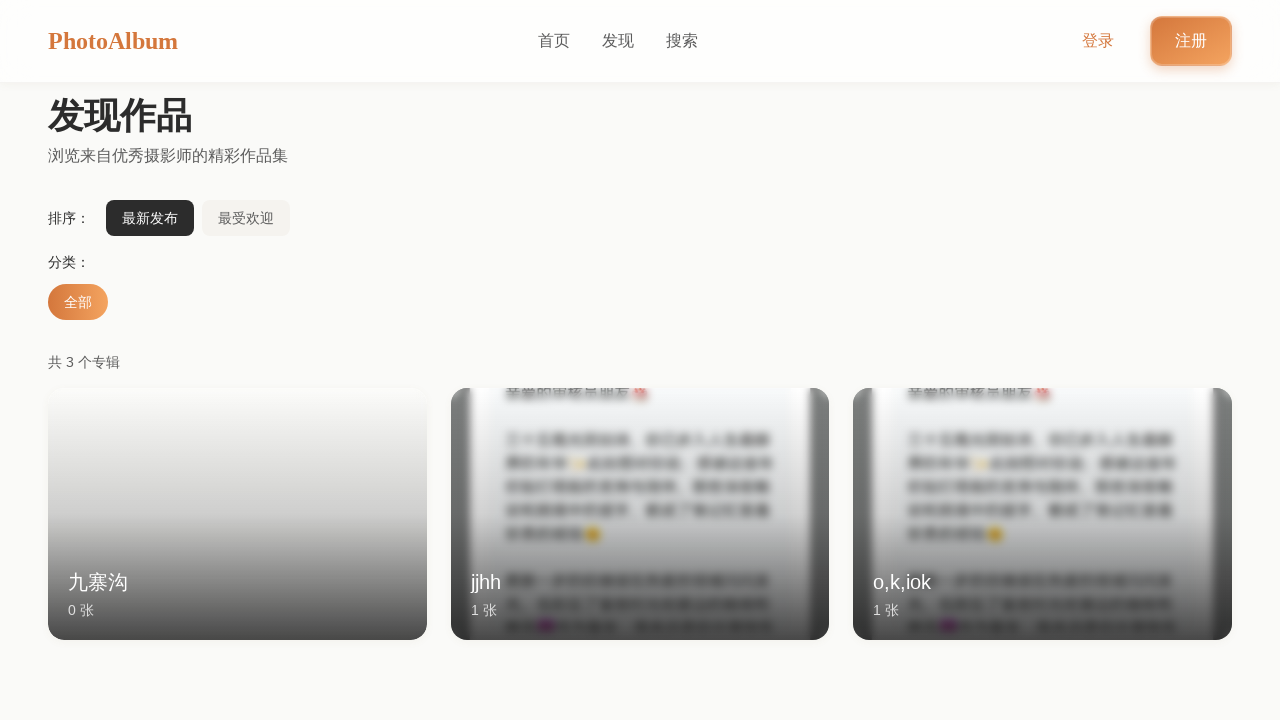

'最受欢迎' (Most Popular) filter tab is visible on discover page
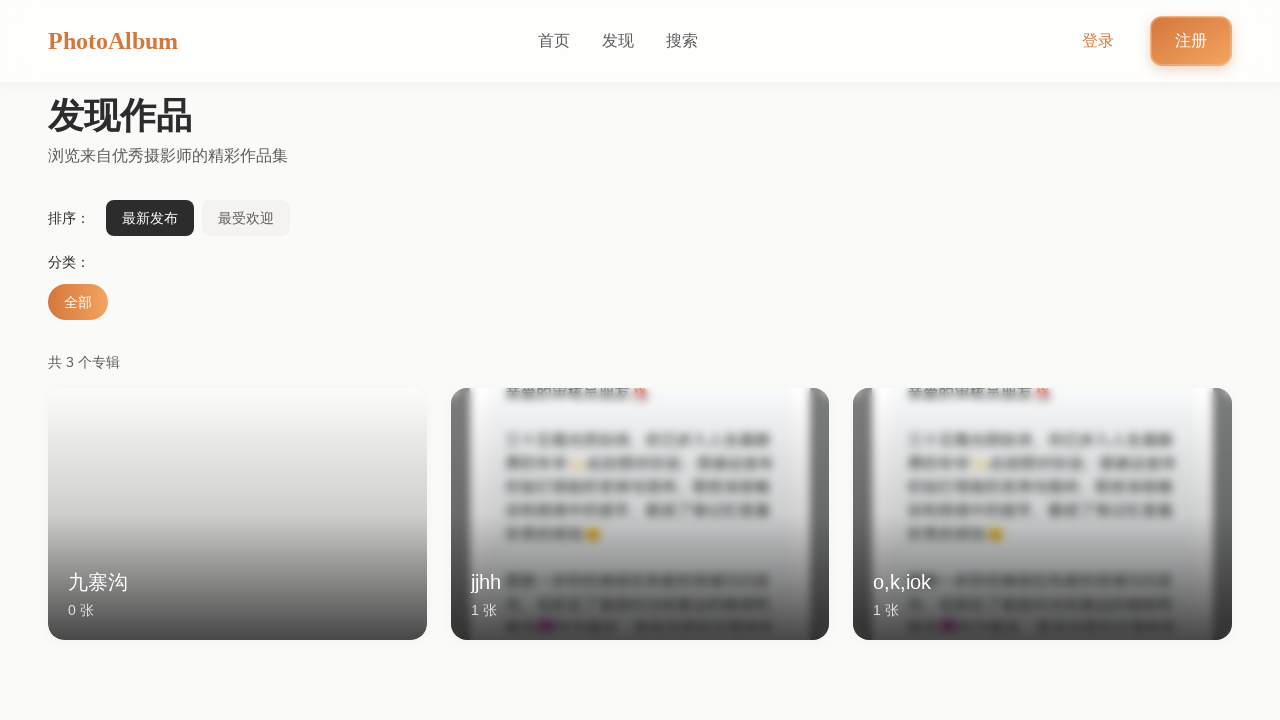

Navigated to search page
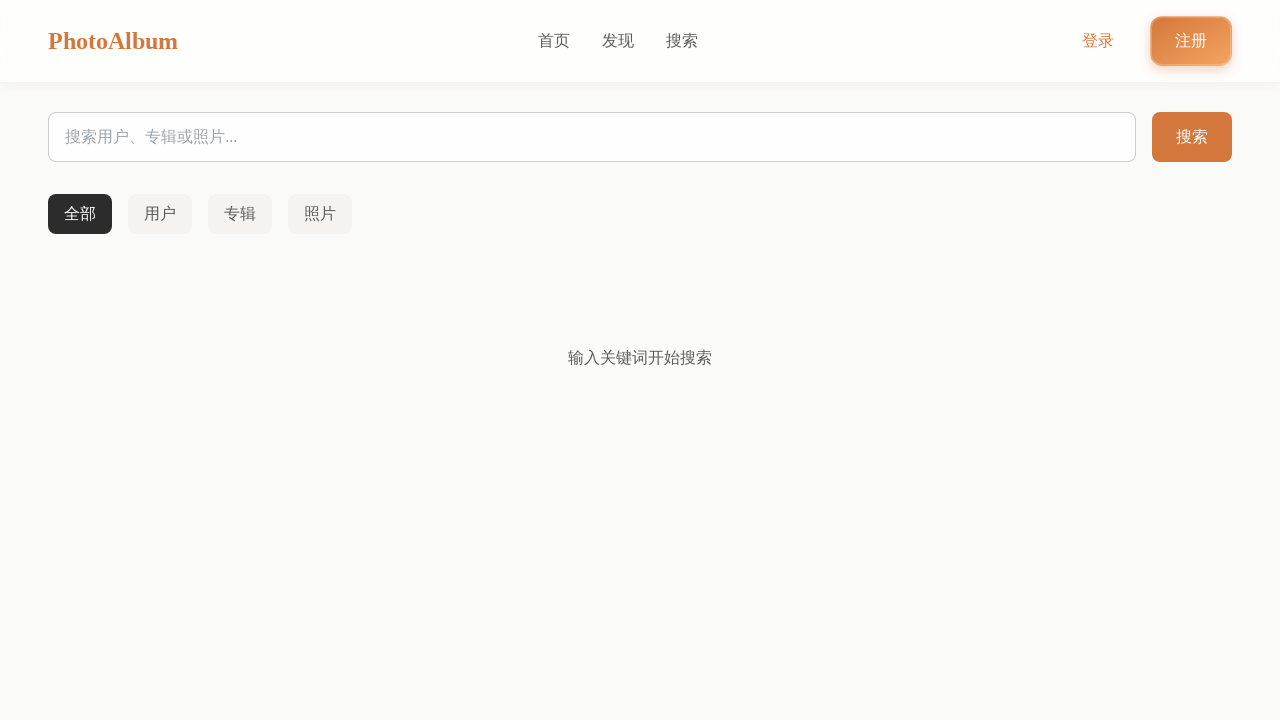

Search page network idle state reached
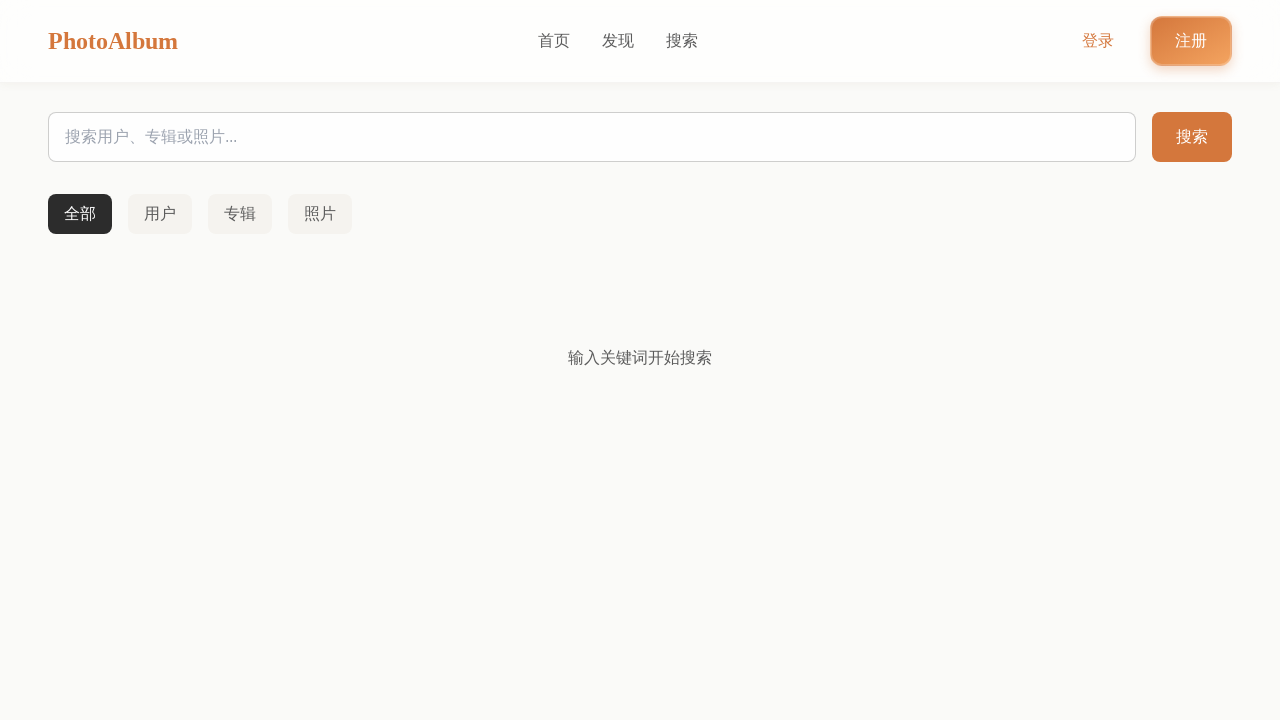

'搜索' (Search) heading is visible on search page
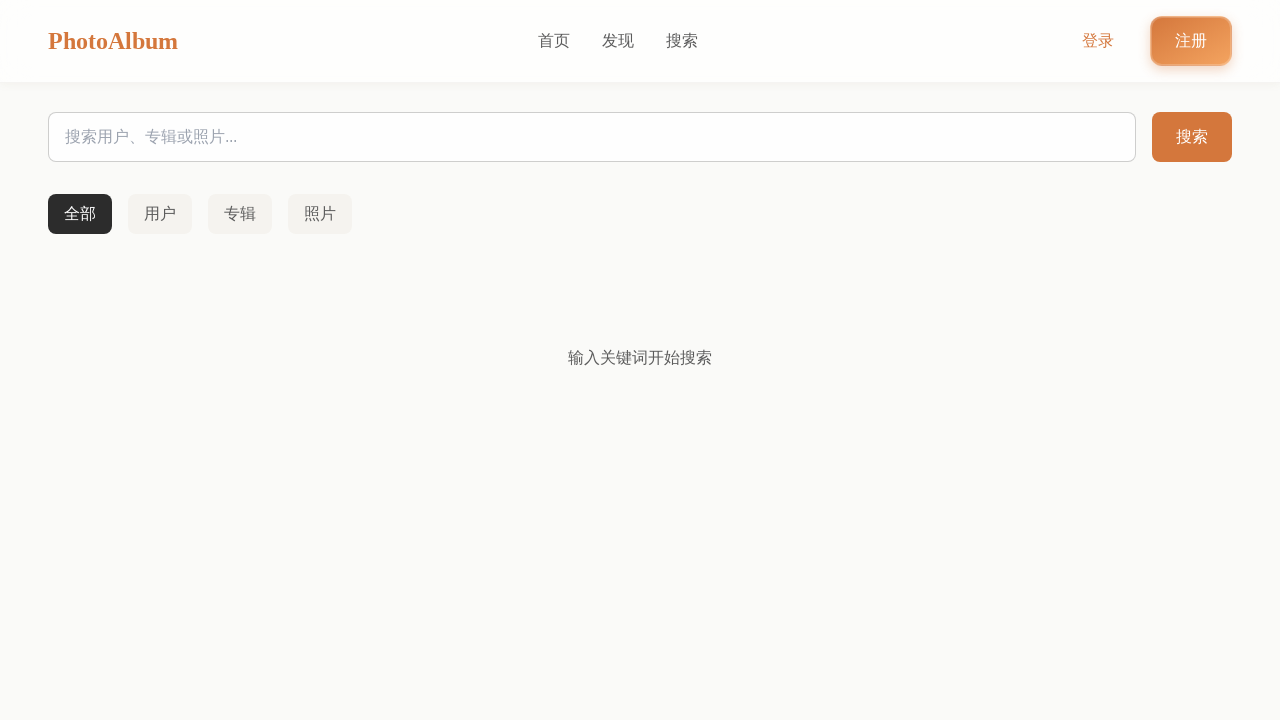

'全部' (All) filter tab is visible on search page
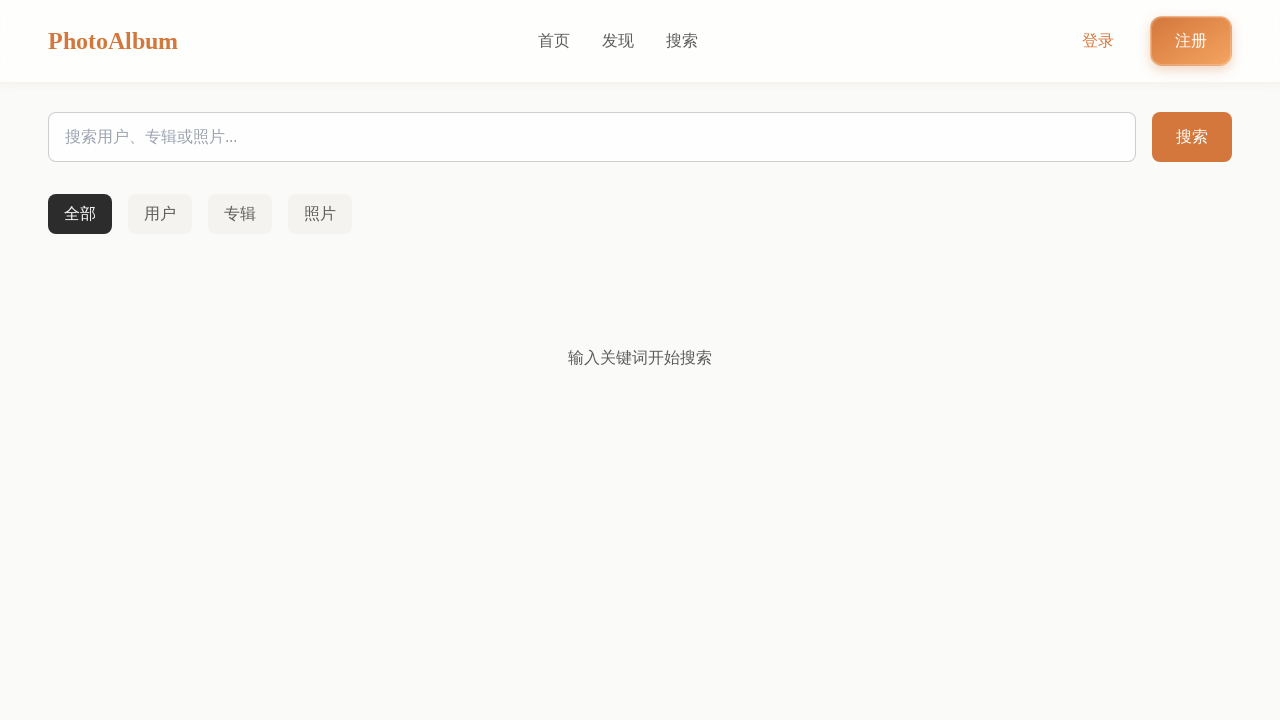

'用户' (User) filter tab is visible on search page
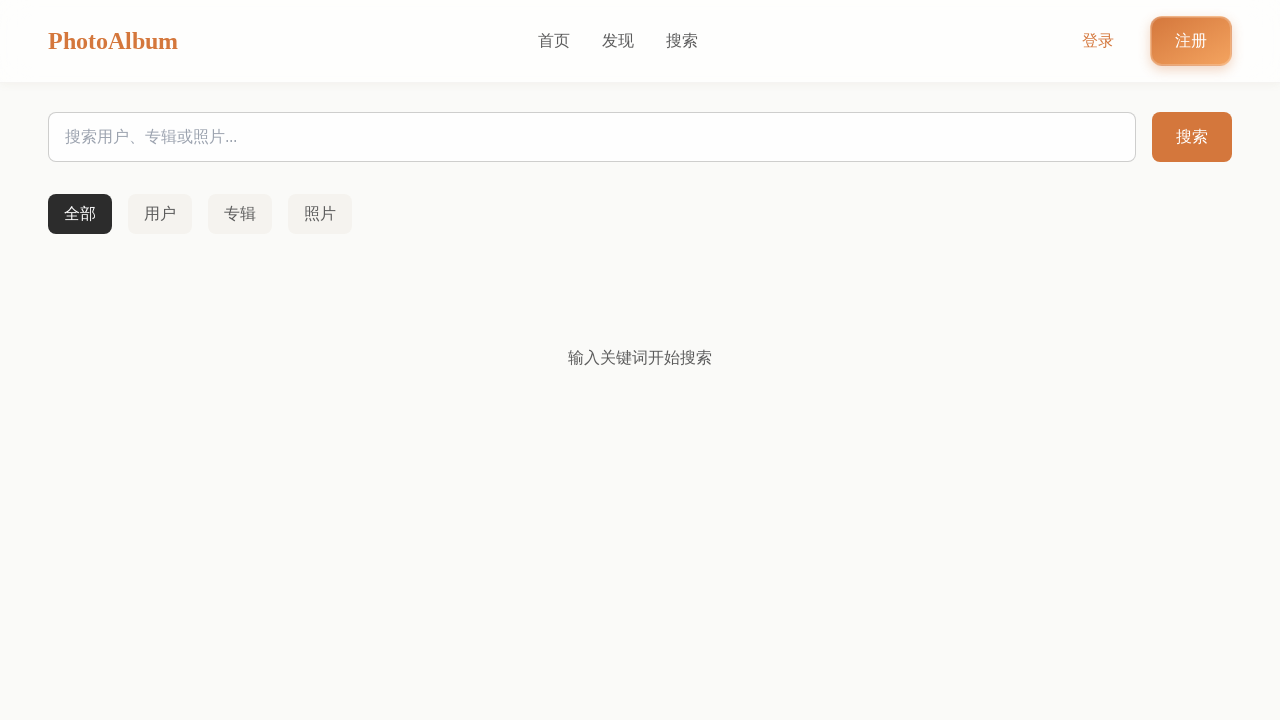

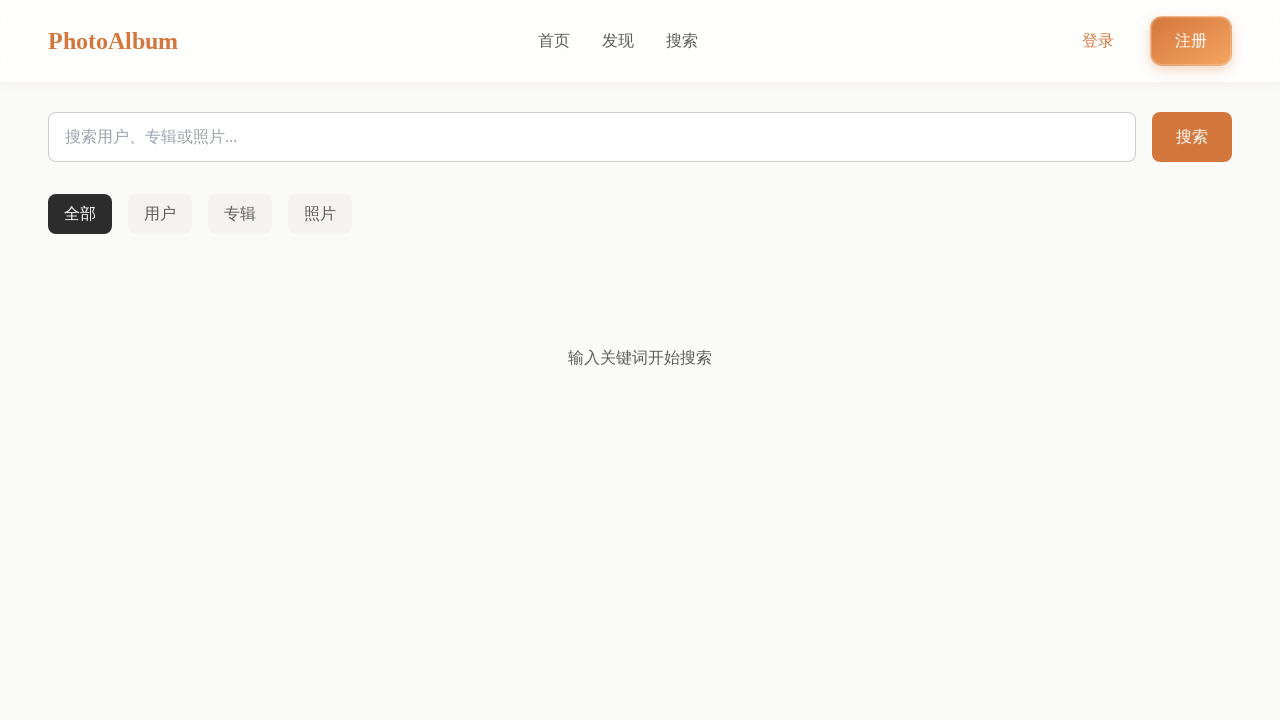